Tests file upload functionality on a demo page by uploading a single file, clearing the selection, and then uploading multiple files to verify the file input handling works correctly.

Starting URL: https://davidwalsh.name/demo/multiple-file-upload.php

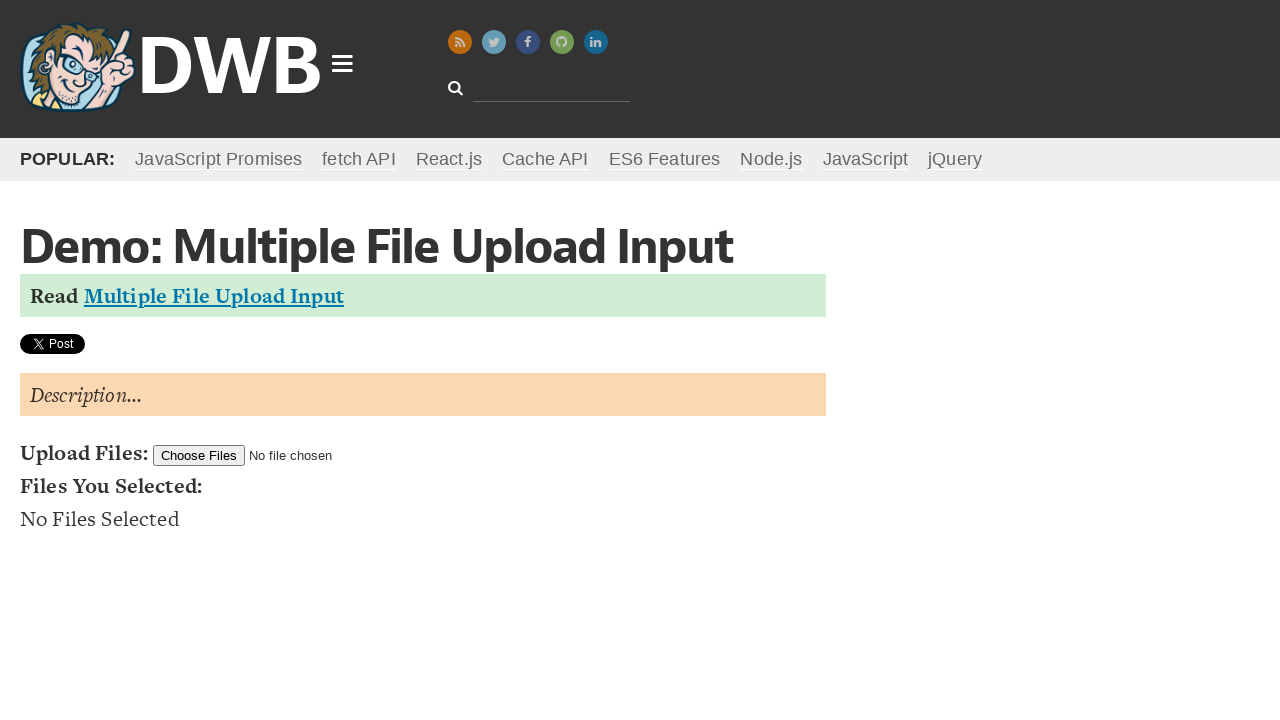

Set single file for upload (test_document.txt)
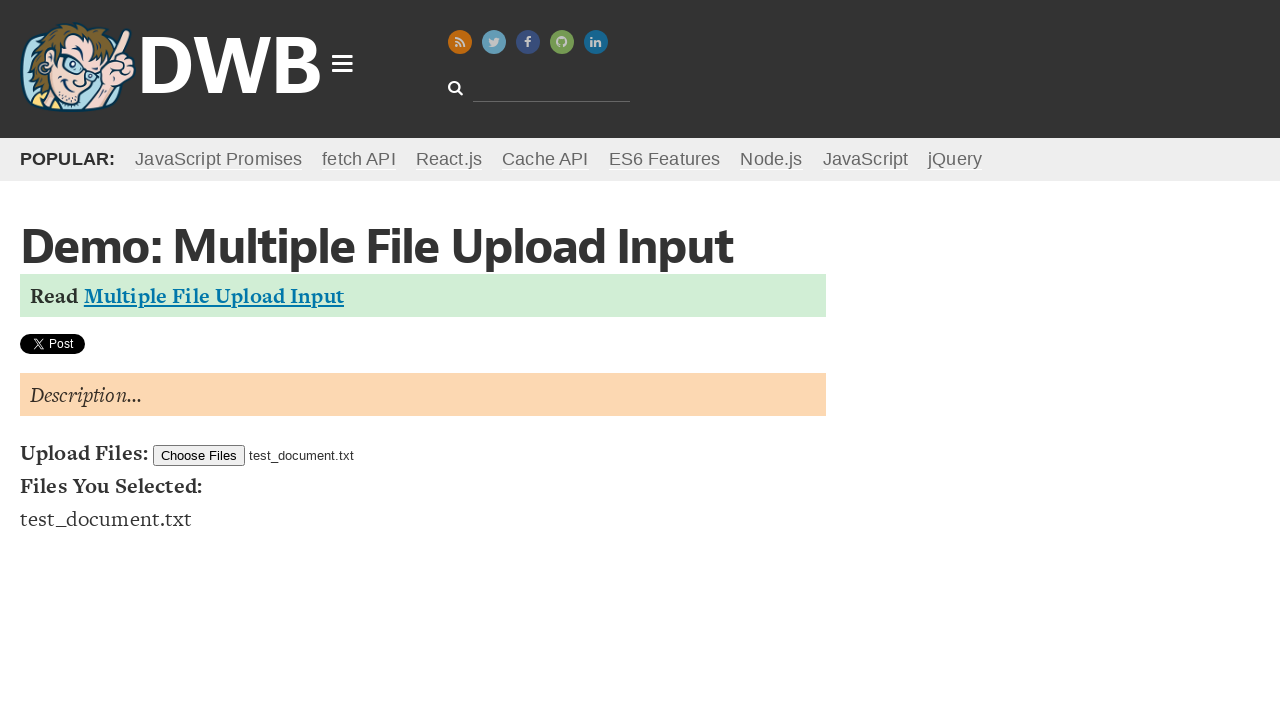

Waited for file list to update after single file upload
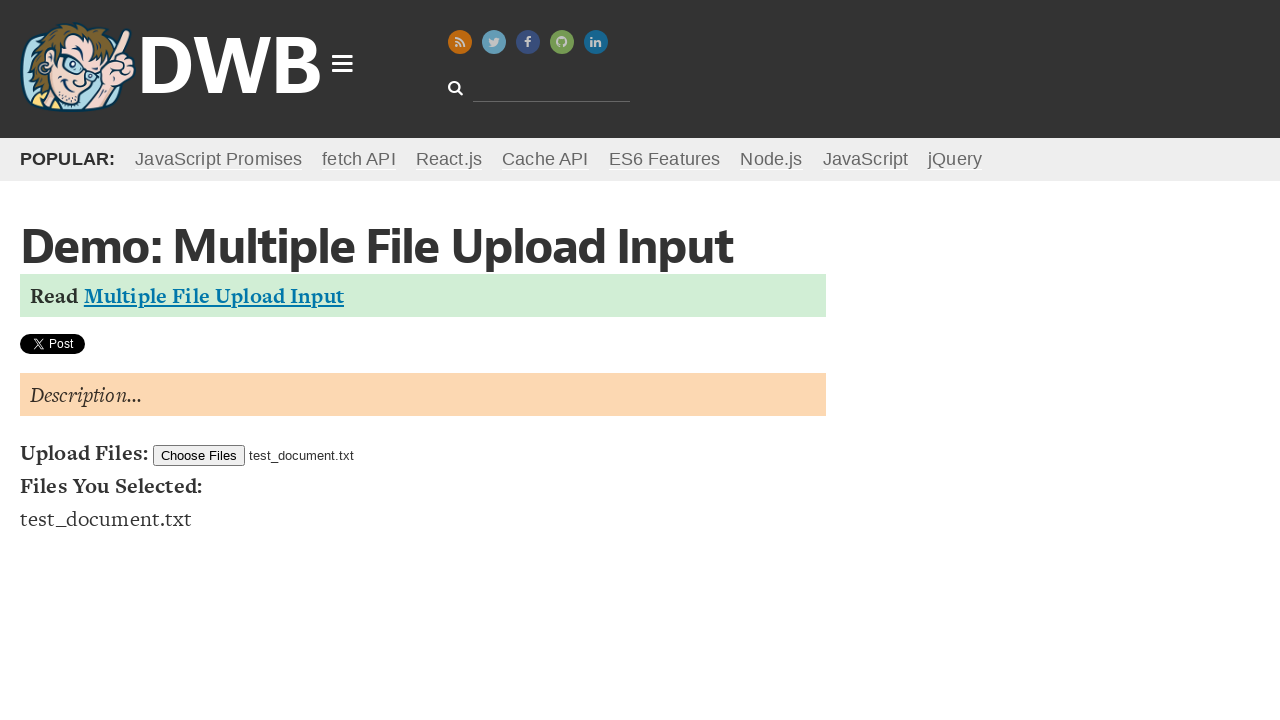

Retrieved single file upload message: test_document.txt
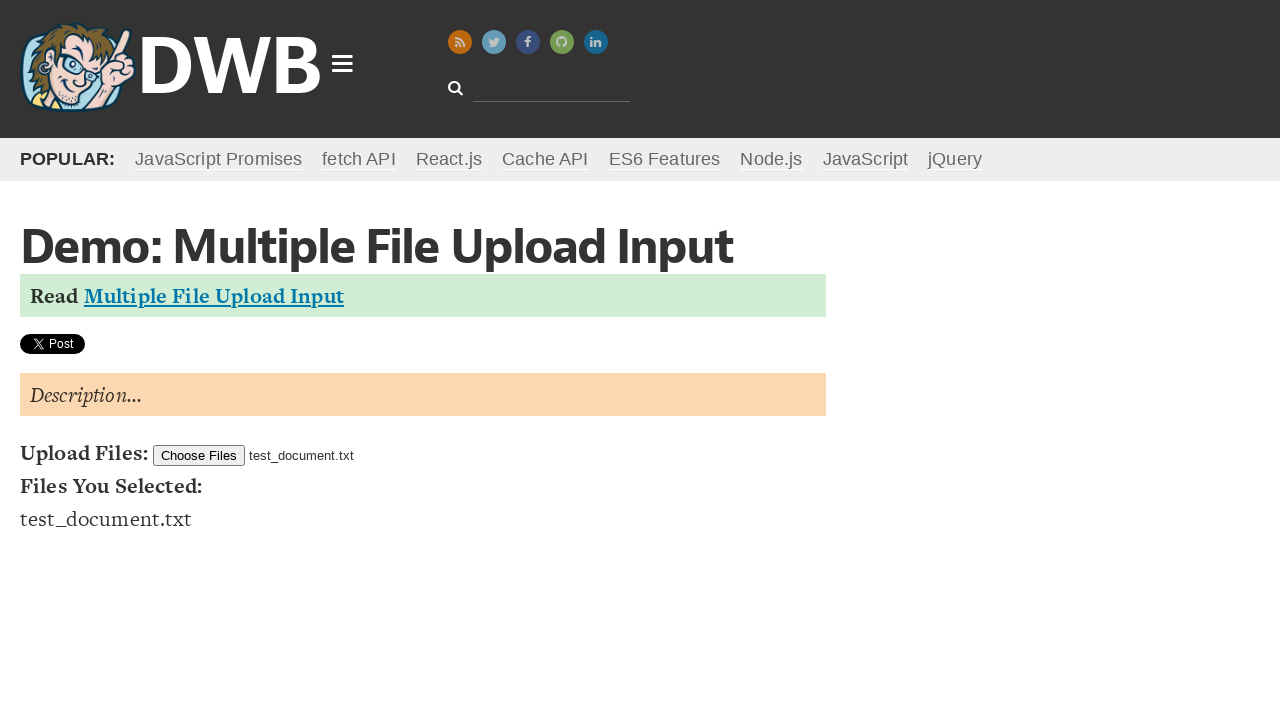

Cleared file selection by setting empty array
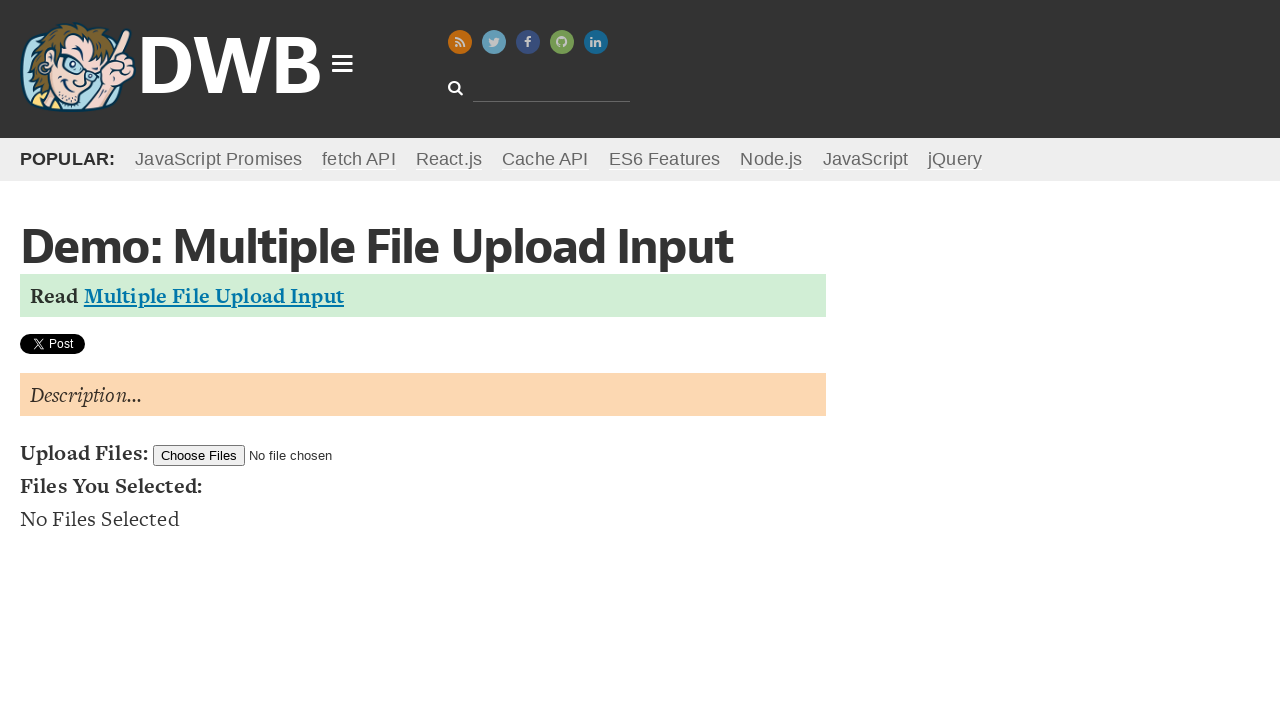

Set multiple files for upload (3 files: test_document.txt, test_image1.txt, test_image2.txt)
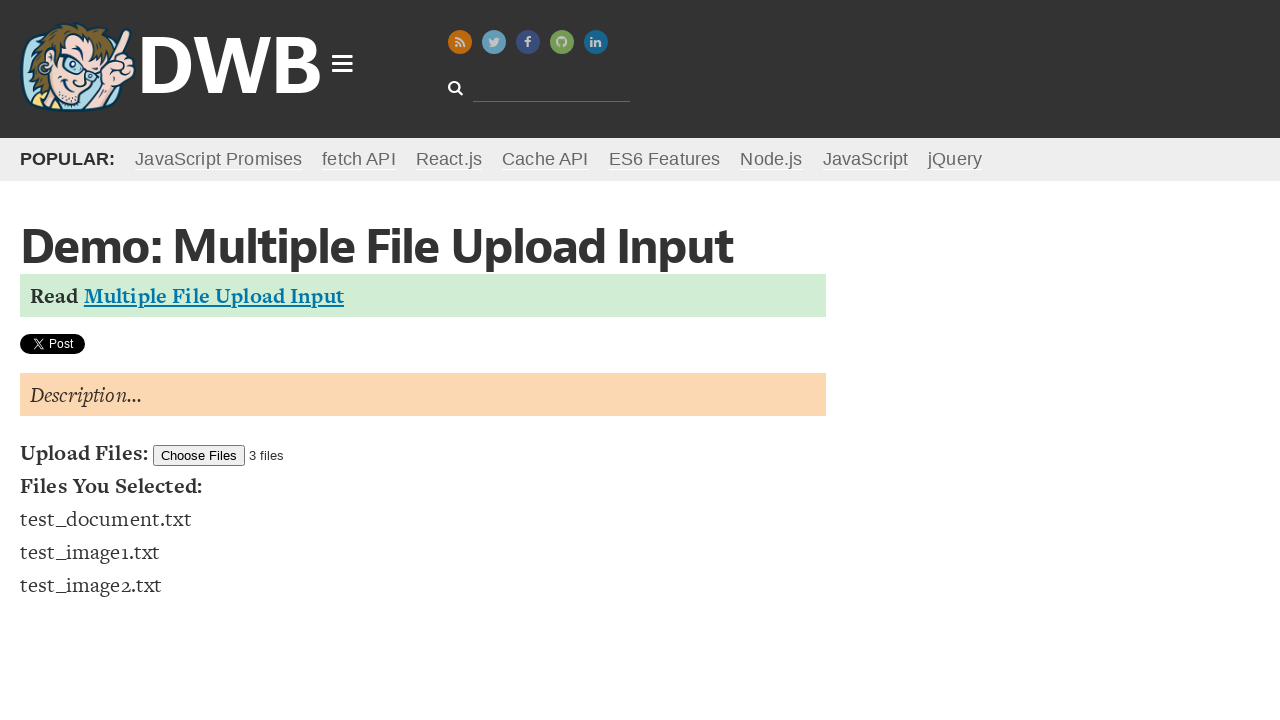

Retrieved multiple file upload message: test_document.txttest_image1.txttest_image2.txt
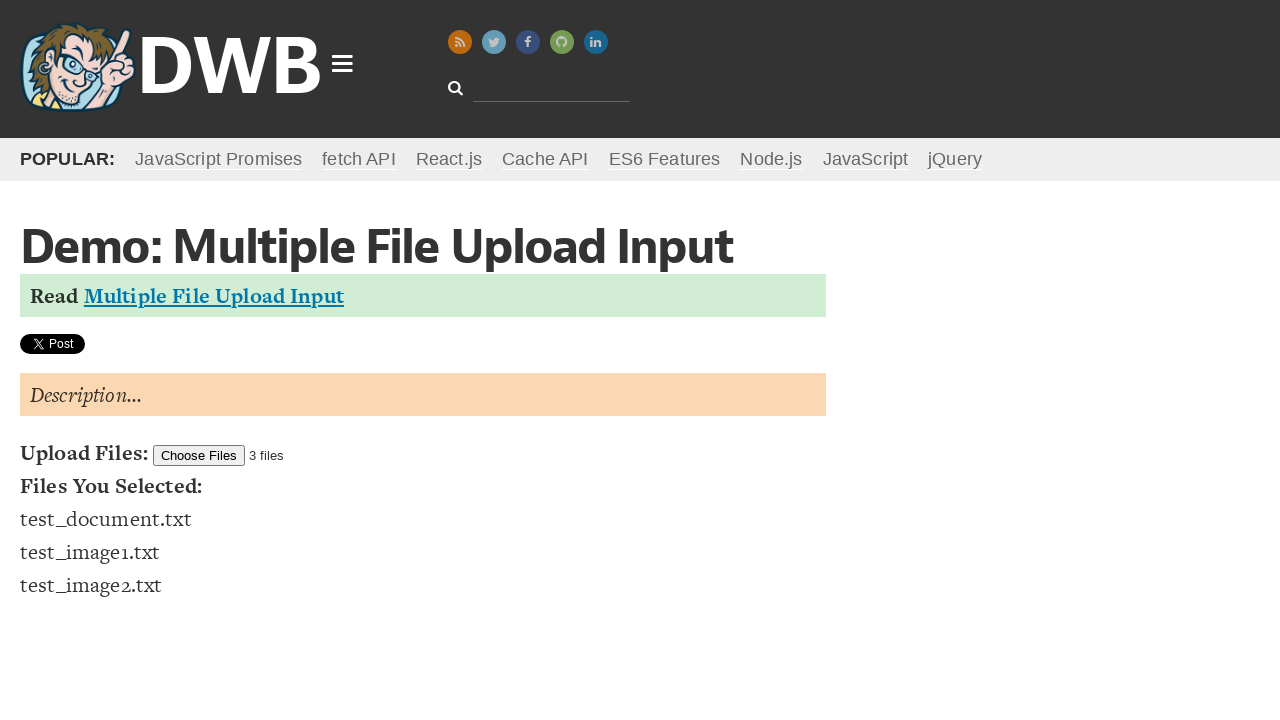

Cleaned up temporary files and directory
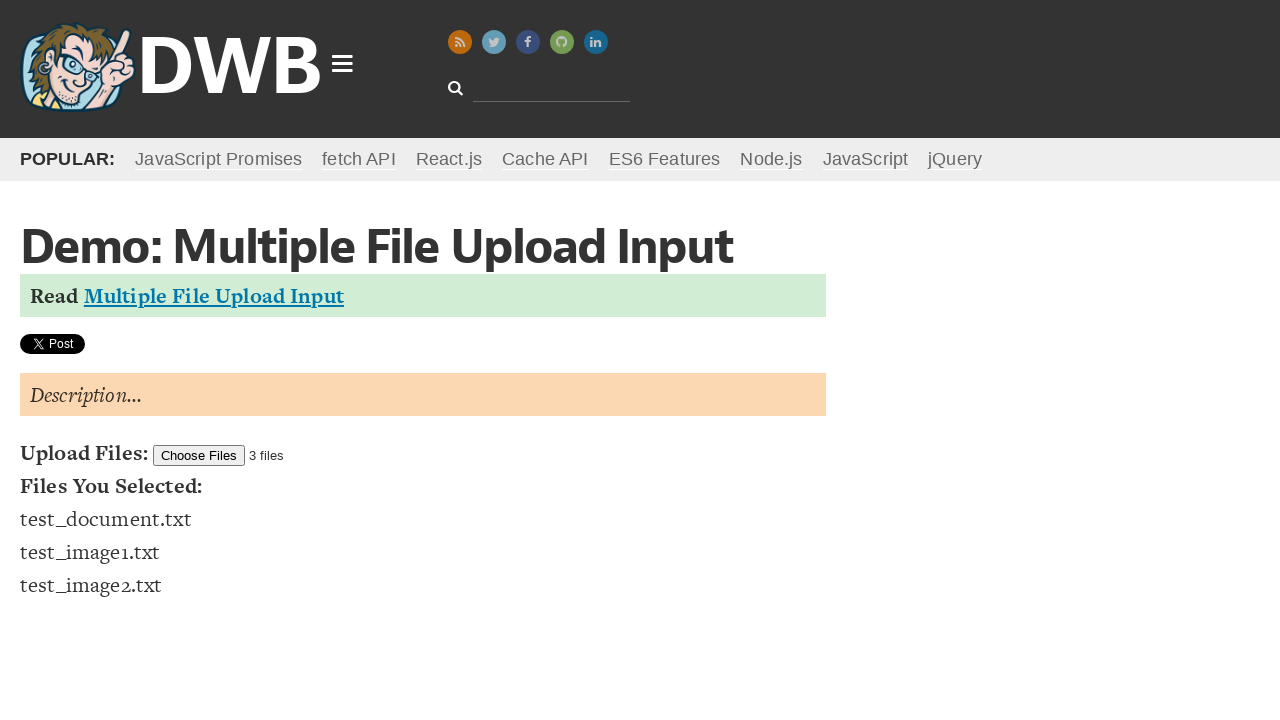

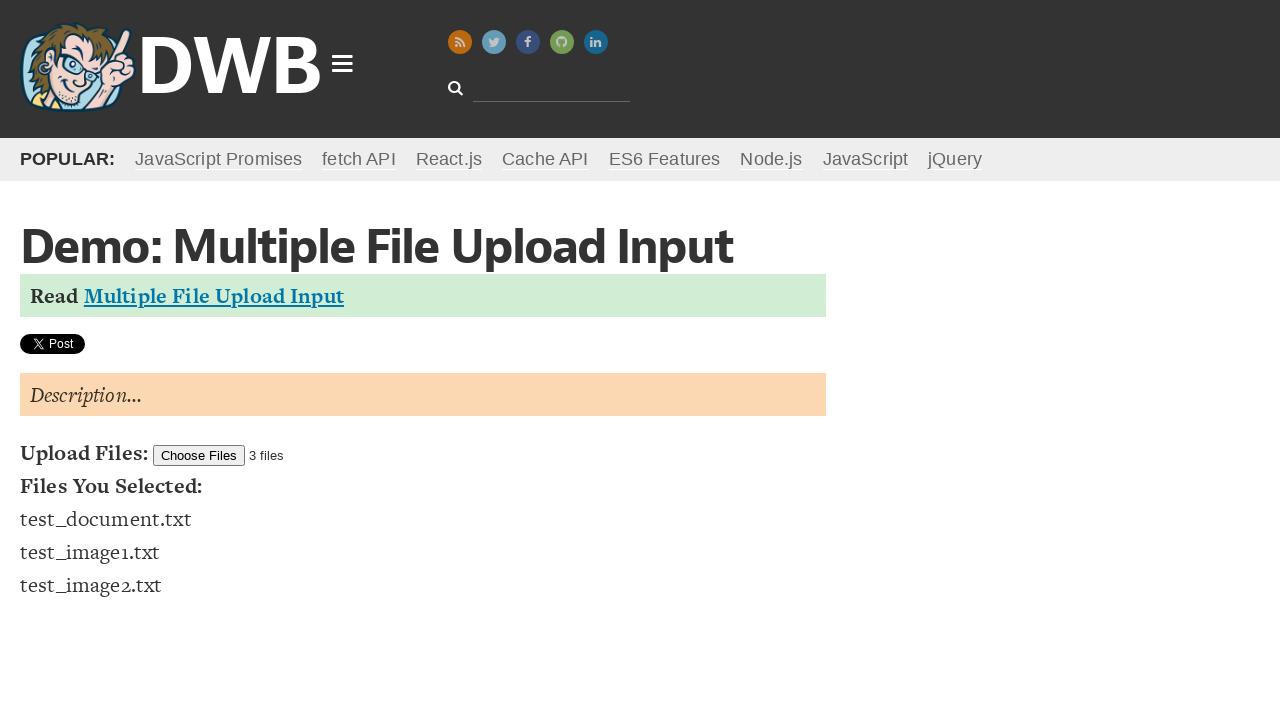